Simple navigation test that loads the Koel app homepage and verifies the URL is correct

Starting URL: https://qa.koel.app/

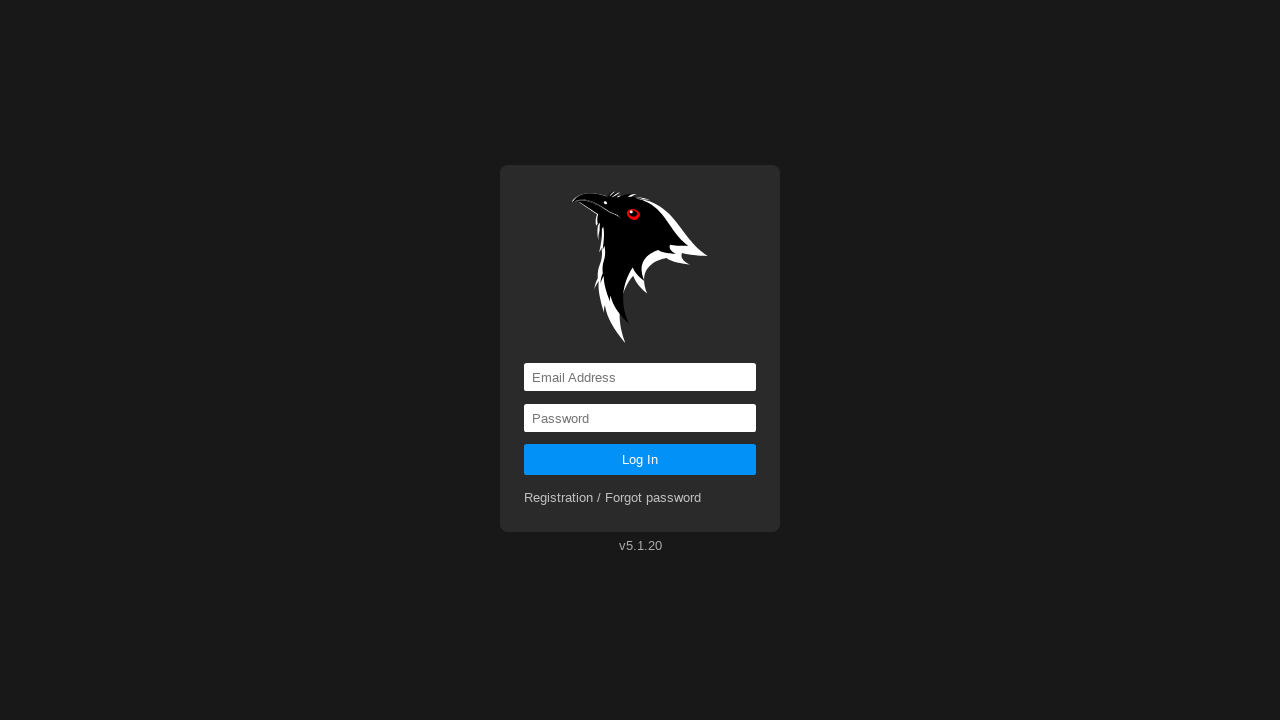

Navigated to Koel app homepage at https://qa.koel.app/
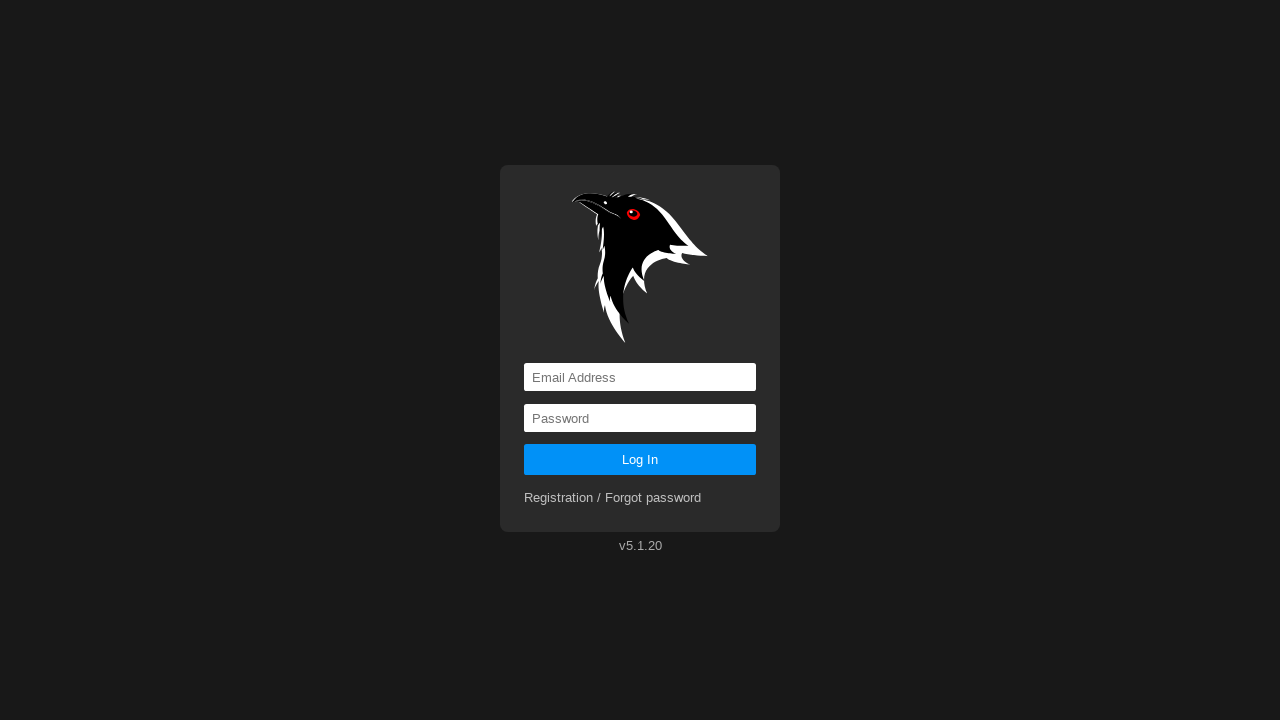

Verified current URL matches expected homepage URL
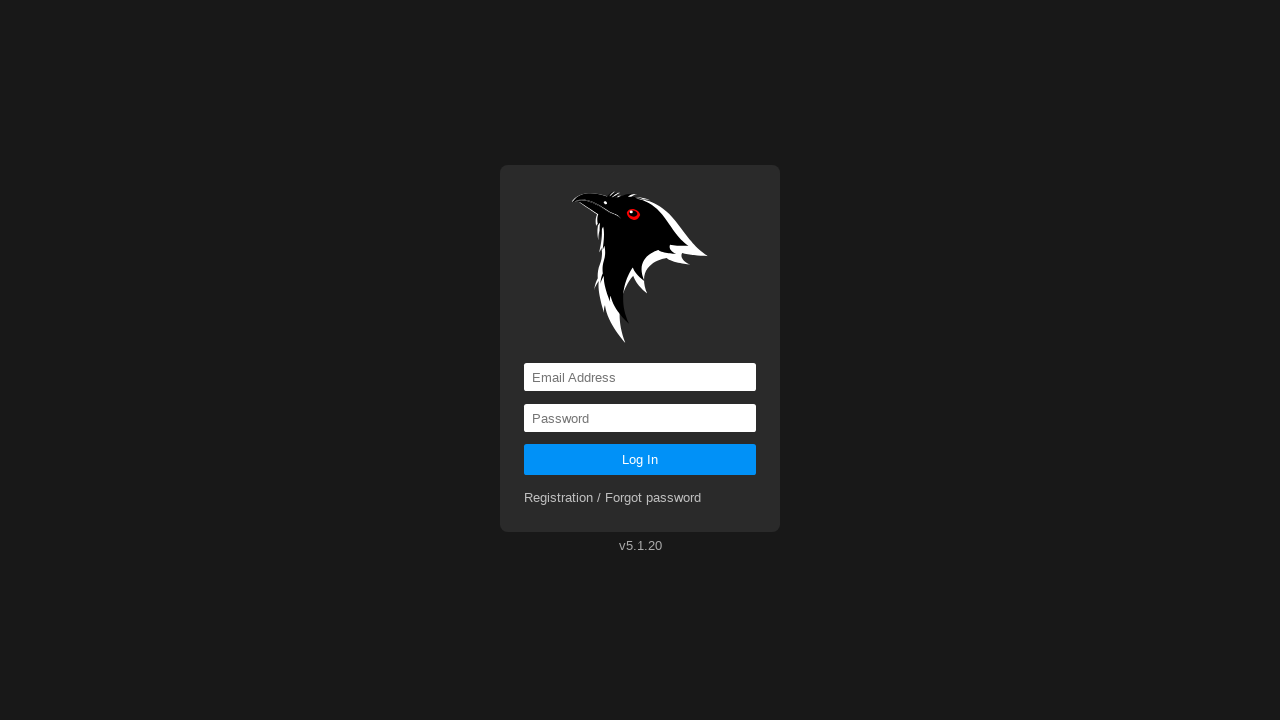

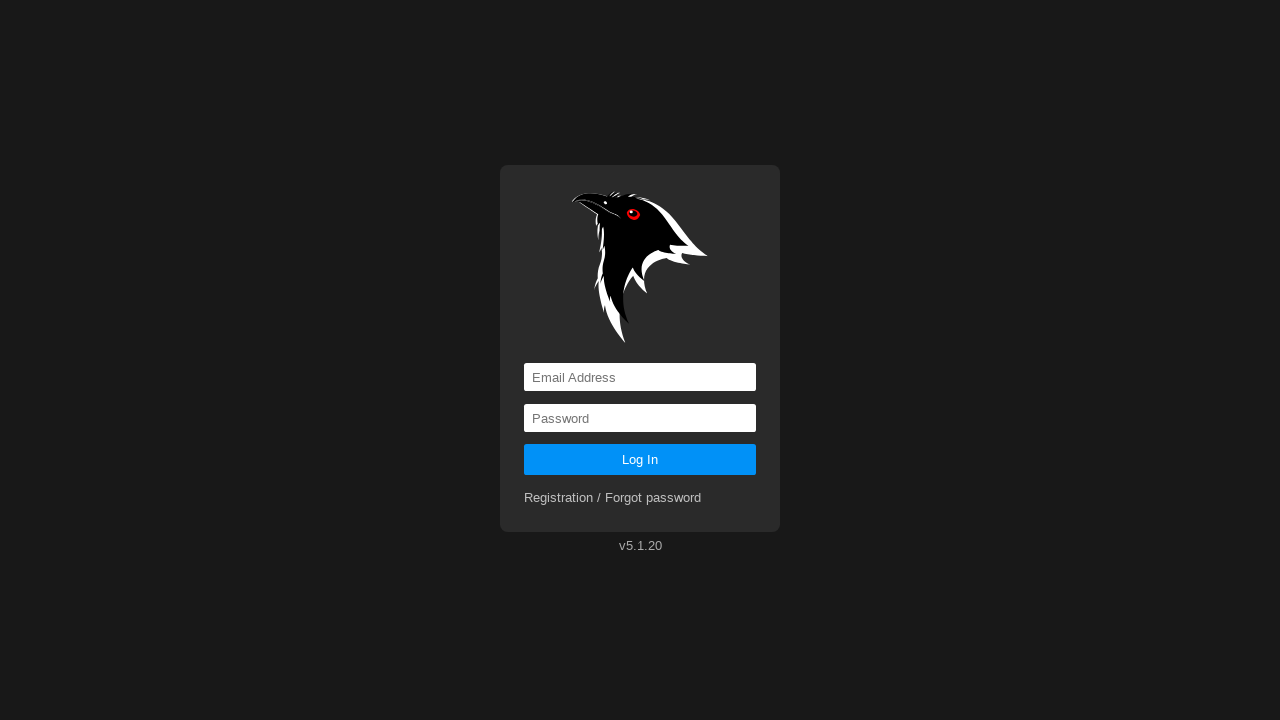